Tests multiplication operation with integer-only mode enabled for negative numbers

Starting URL: https://testsheepnz.github.io/BasicCalculator

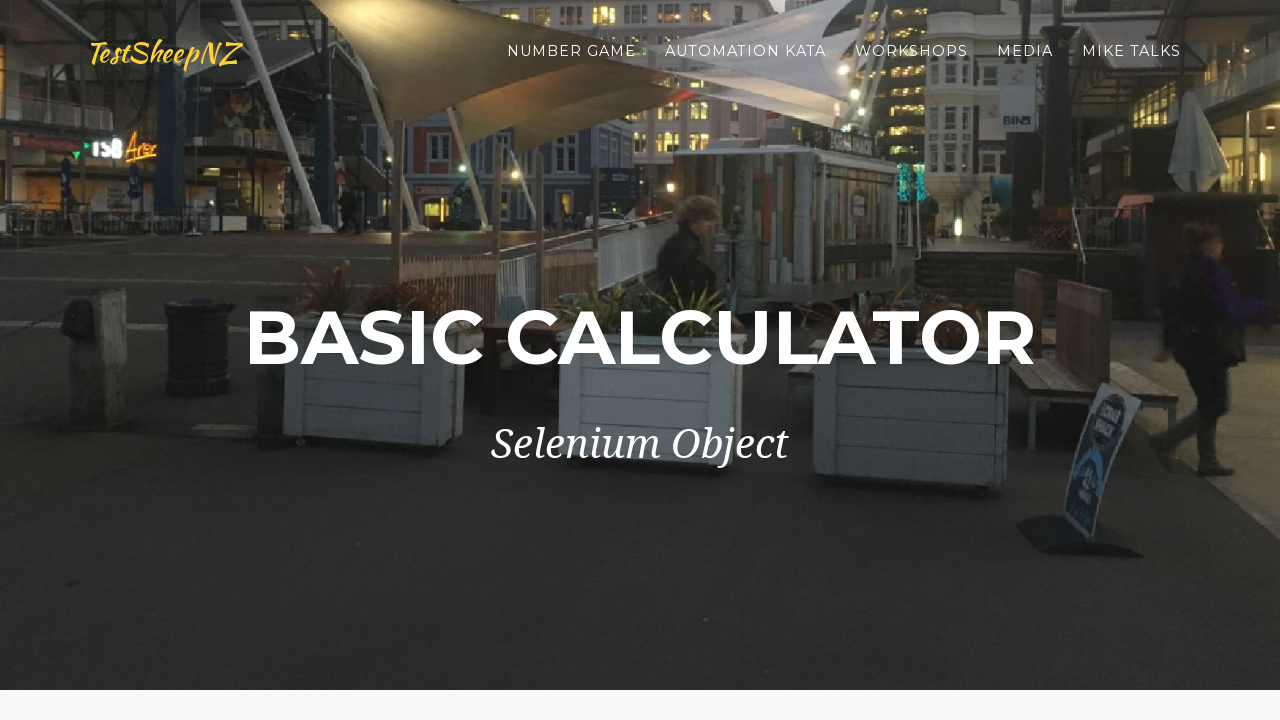

Selected build version 0 on #selectBuild
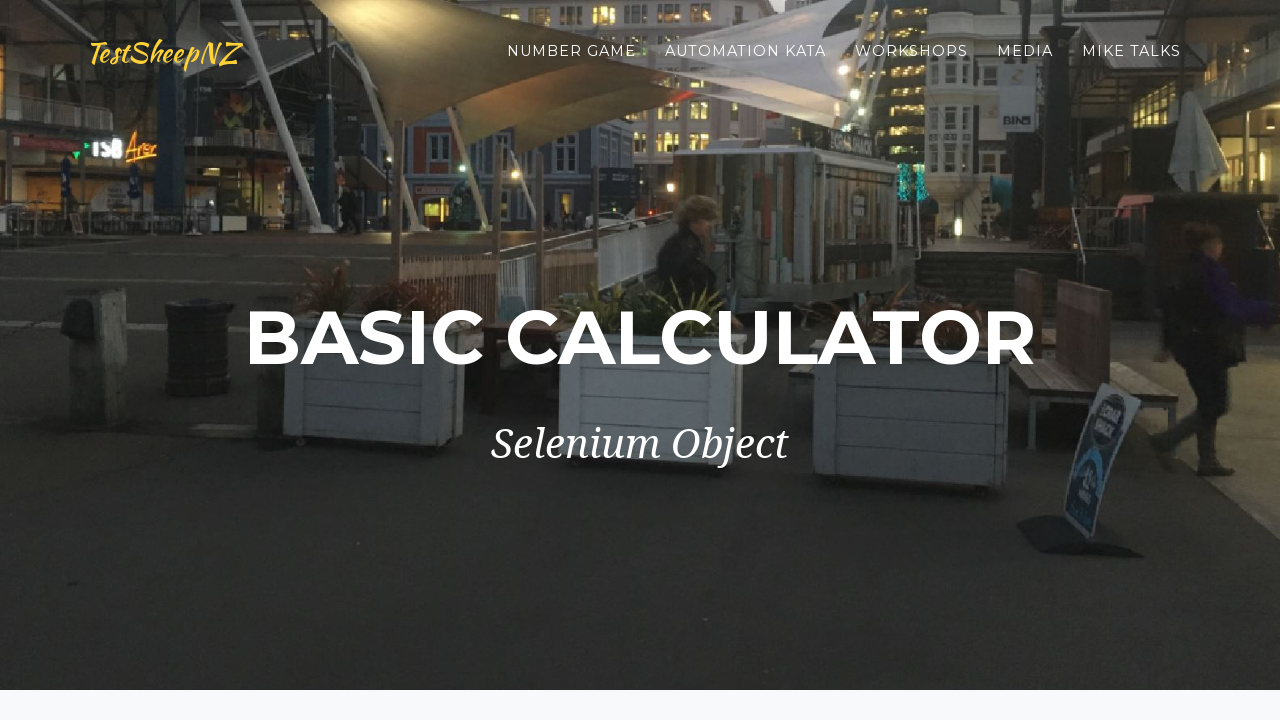

Filled first number field with -1.5 on #number1Field
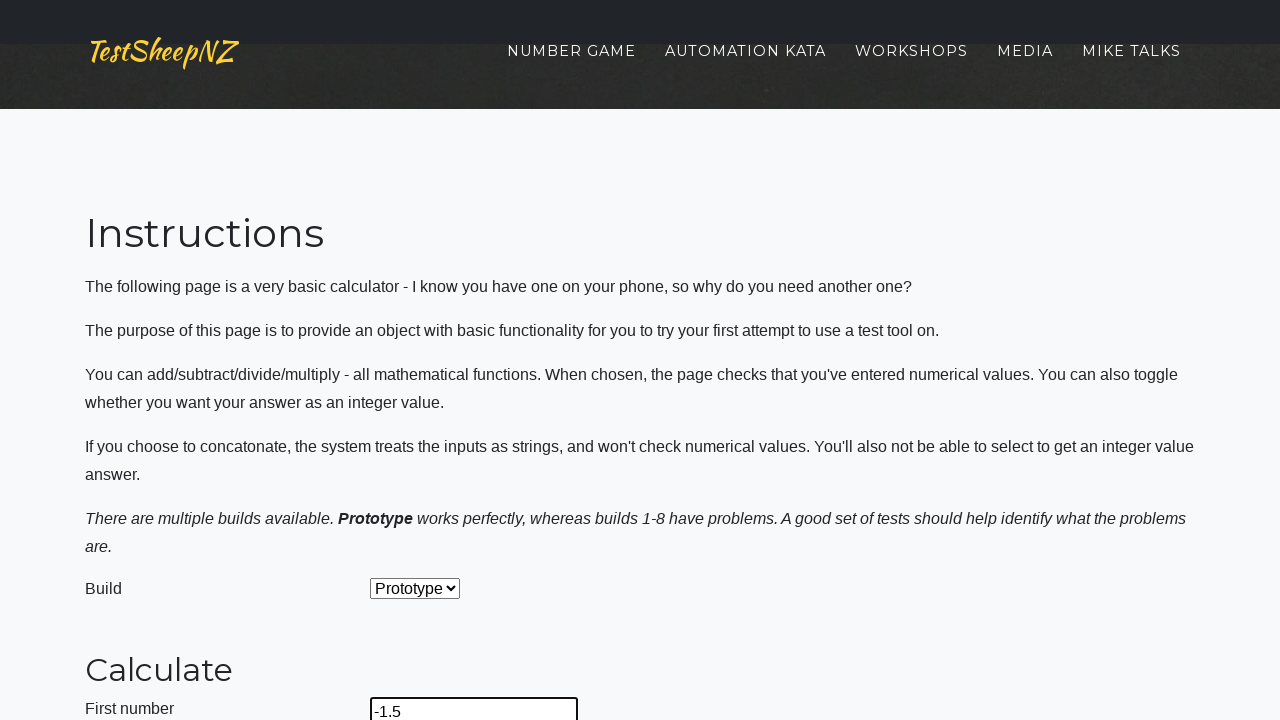

Filled second number field with -1.5 on #number2Field
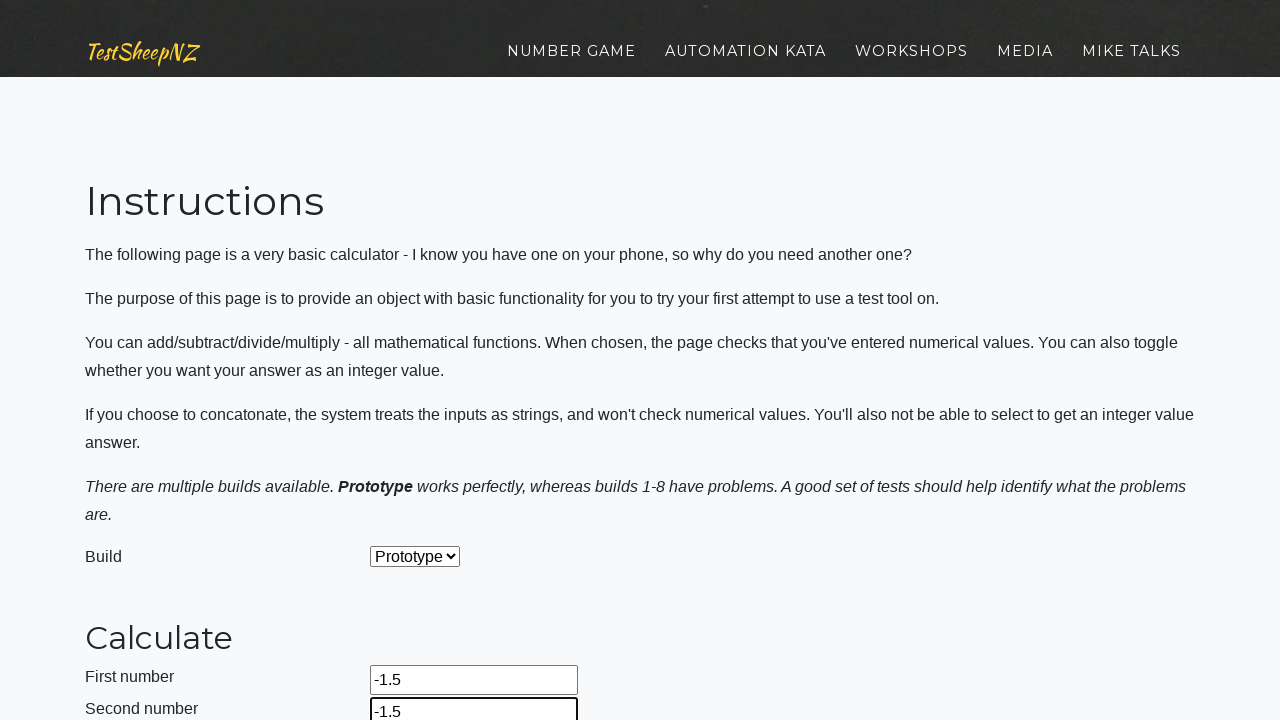

Selected multiplication operation on #selectOperationDropdown
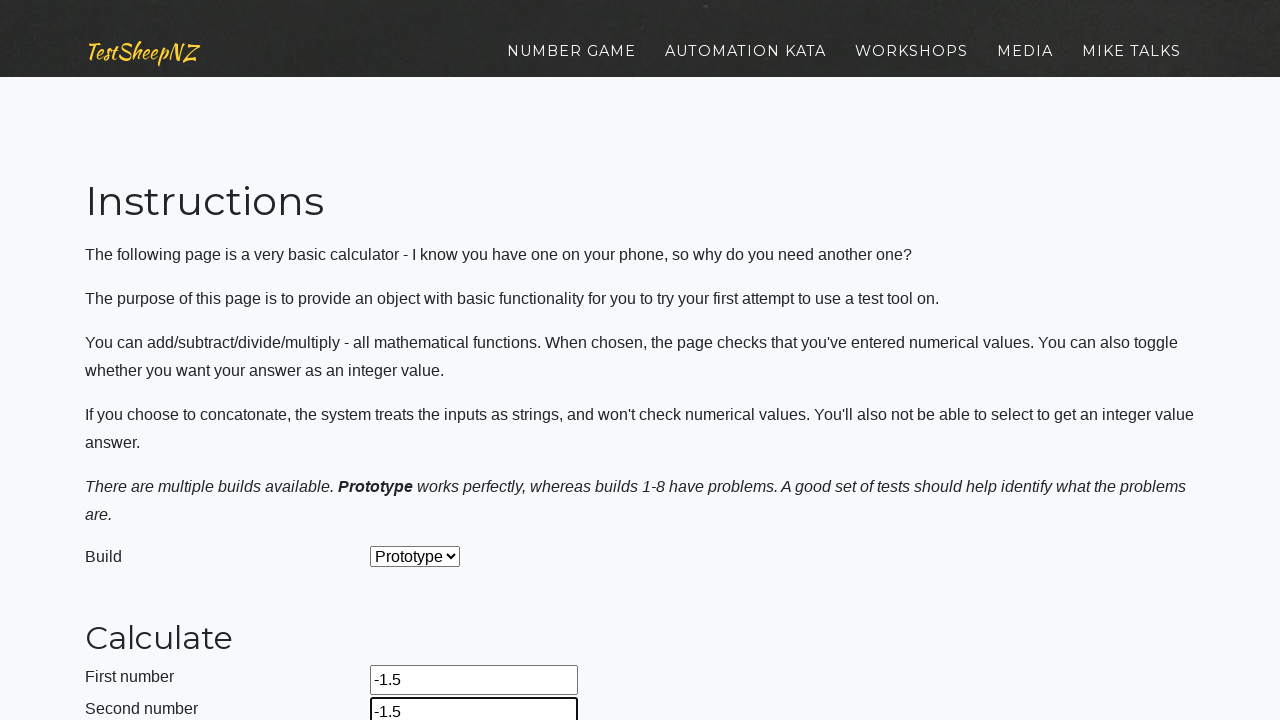

Enabled integer-only mode at (376, 428) on #integerSelect
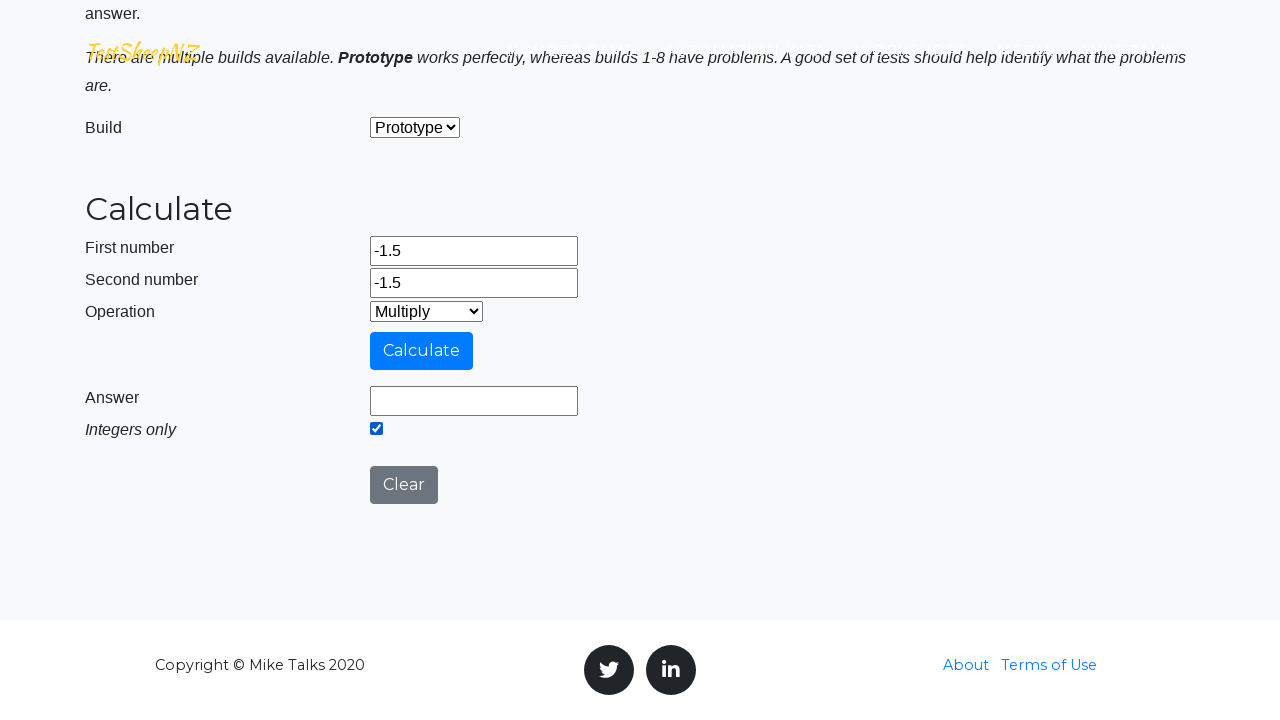

Clicked calculate button to perform multiplication at (422, 351) on #calculateButton
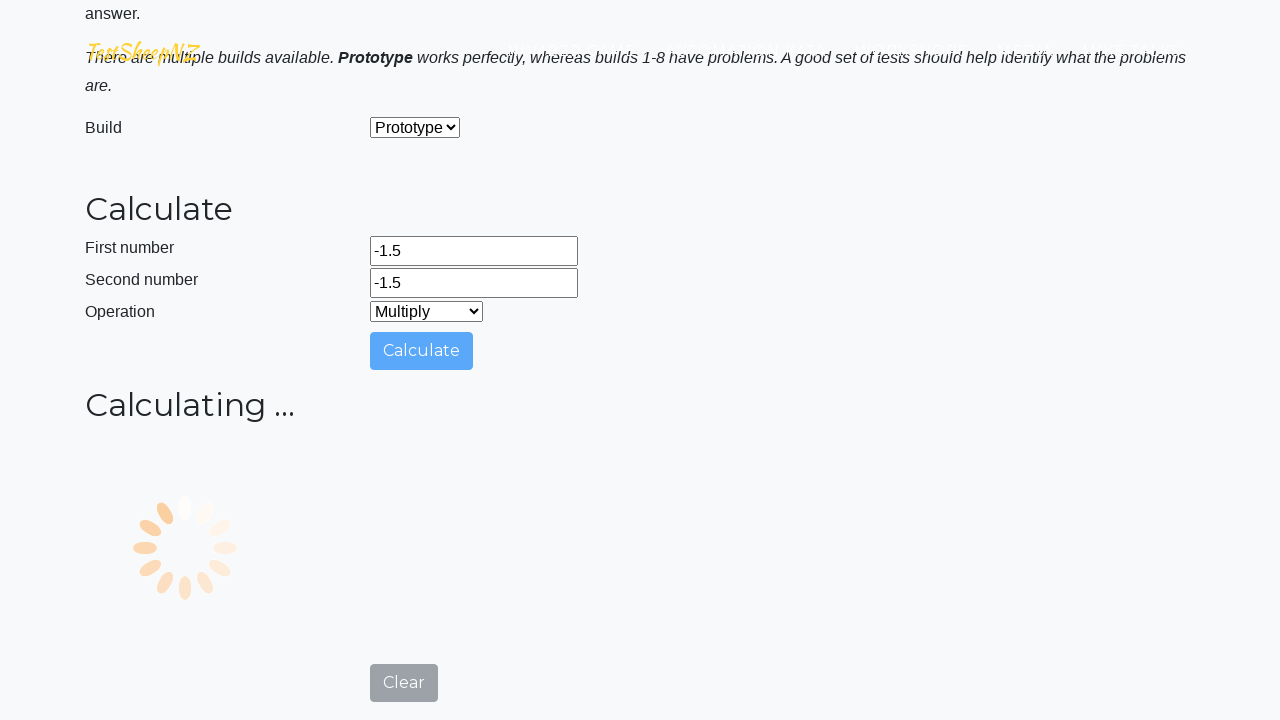

Answer field appeared with calculation result
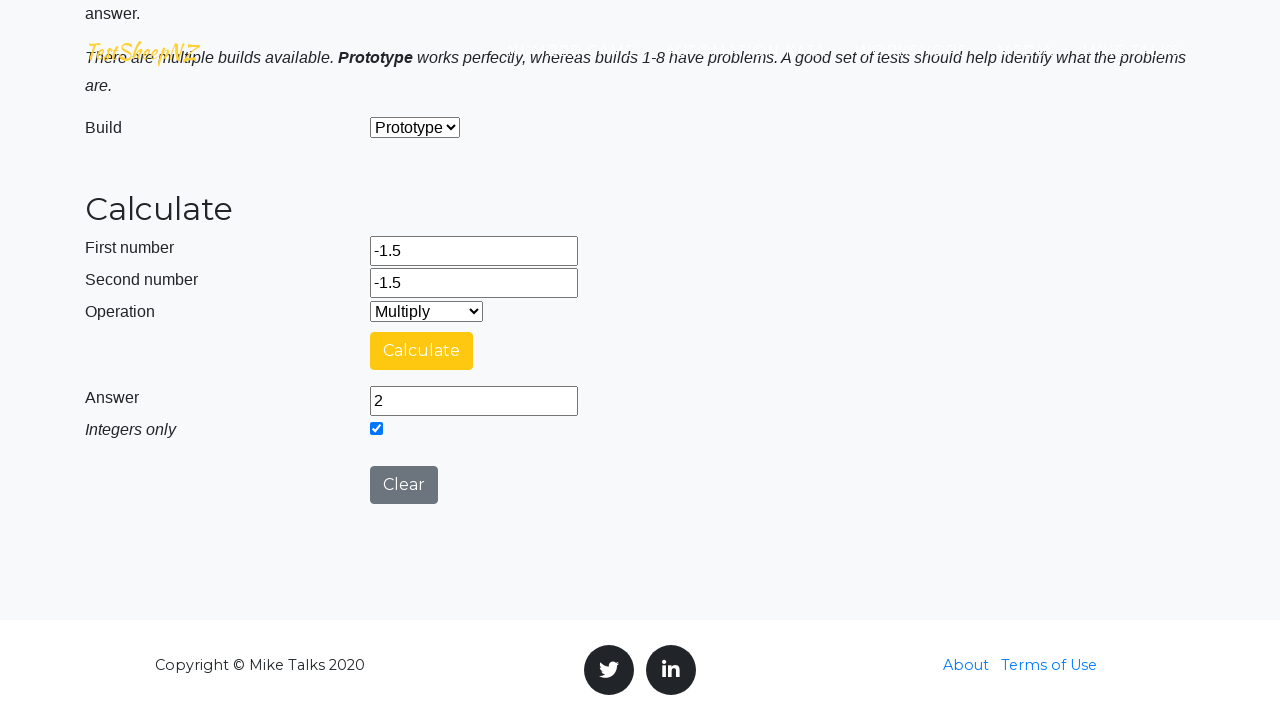

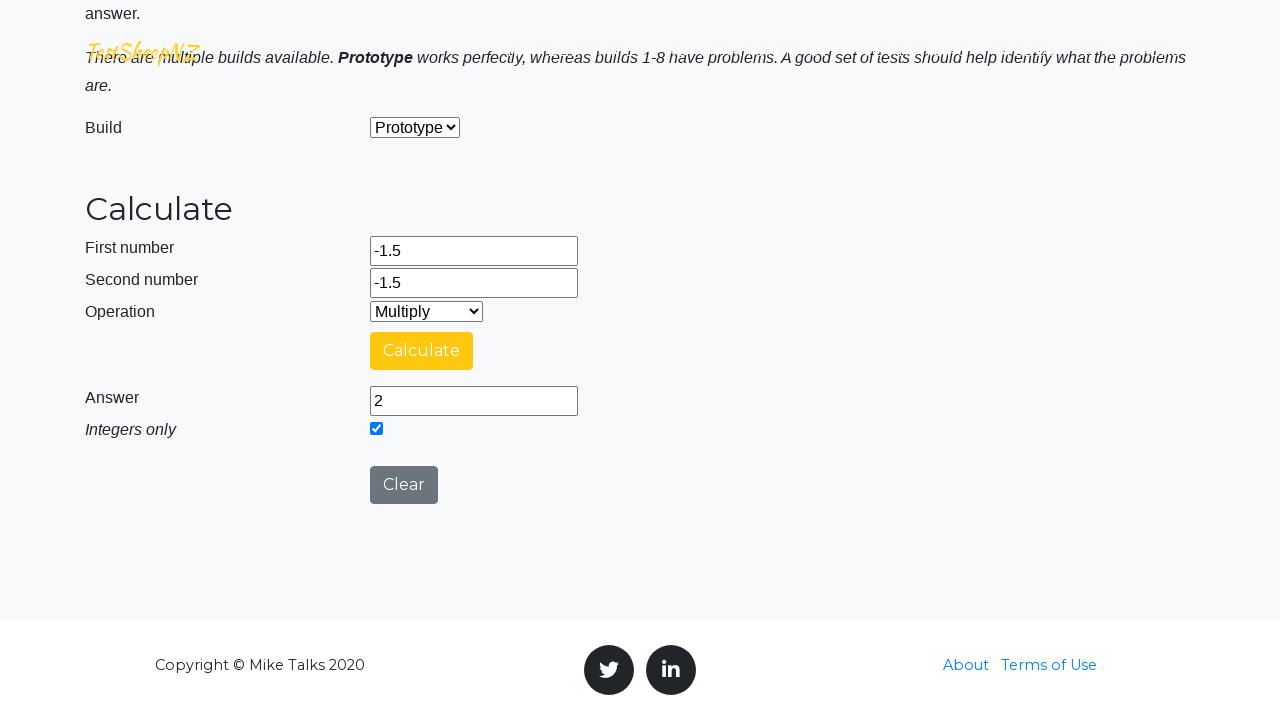